Tests marking all todo items as completed using the toggle-all checkbox

Starting URL: https://demo.playwright.dev/todomvc

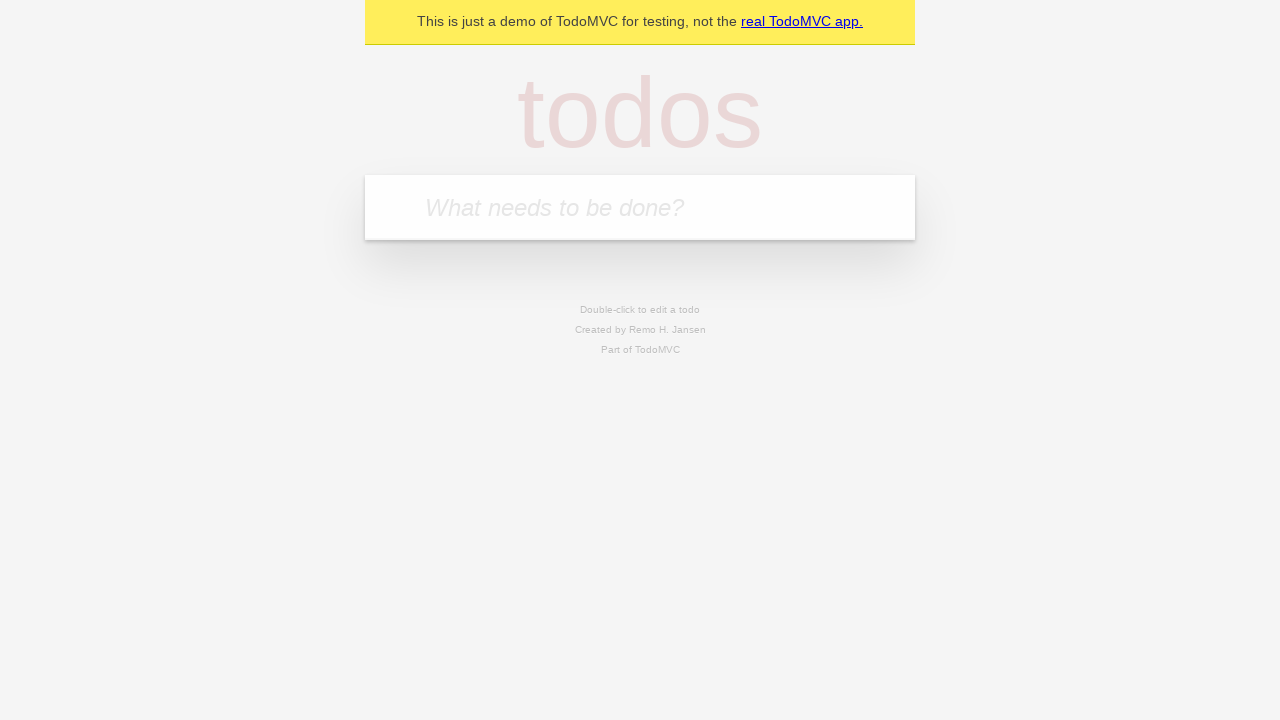

Filled new todo input with 'buy some cheese' on .new-todo
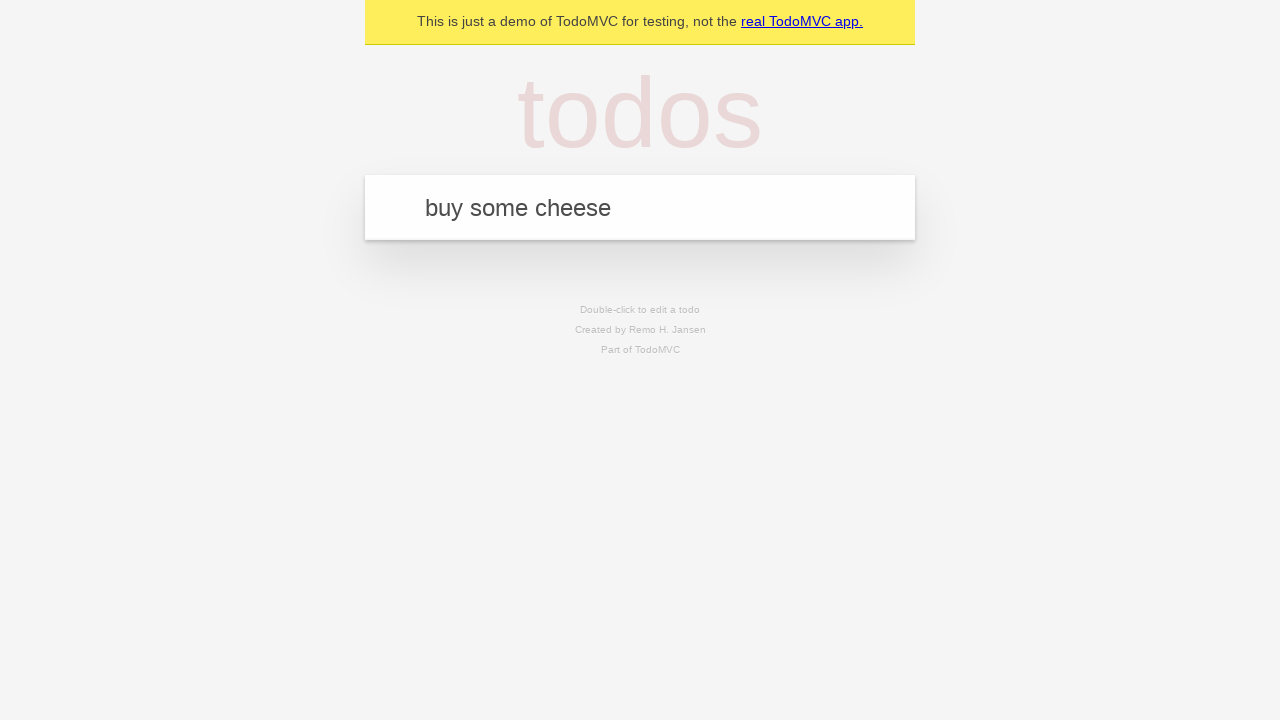

Pressed Enter to create first todo item on .new-todo
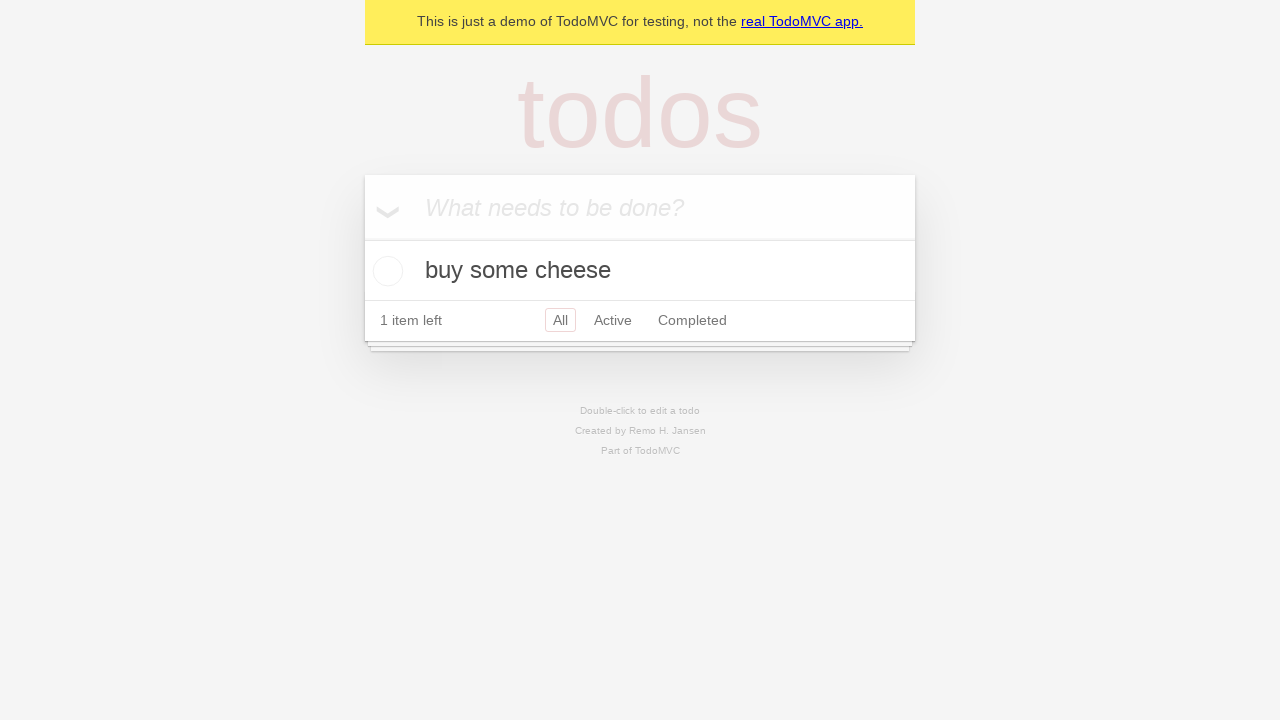

Filled new todo input with 'feed the cat' on .new-todo
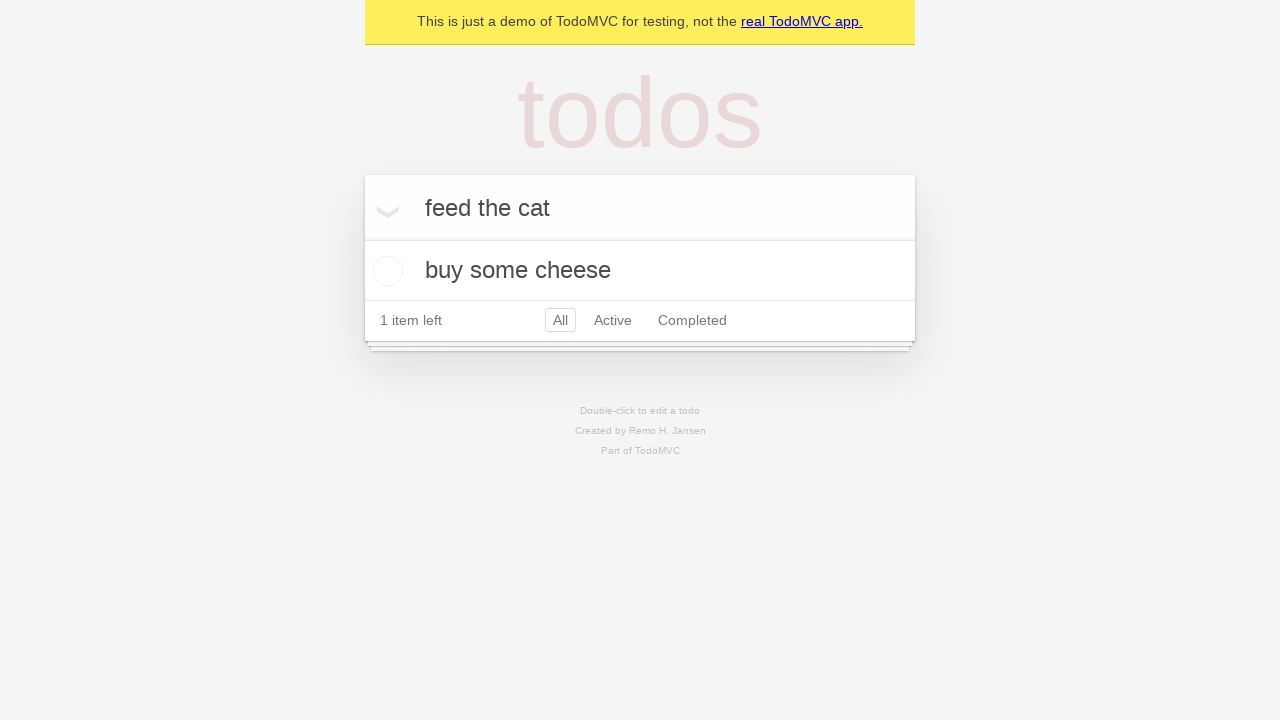

Pressed Enter to create second todo item on .new-todo
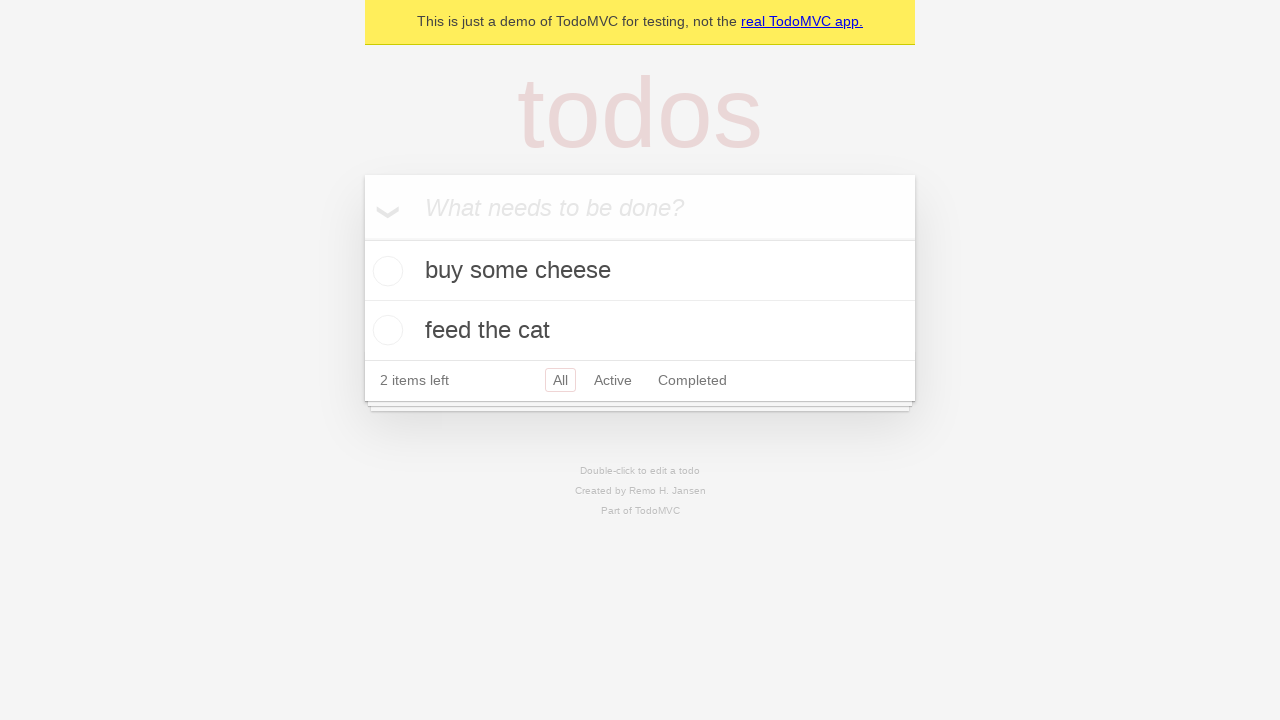

Filled new todo input with 'book a doctors appointment' on .new-todo
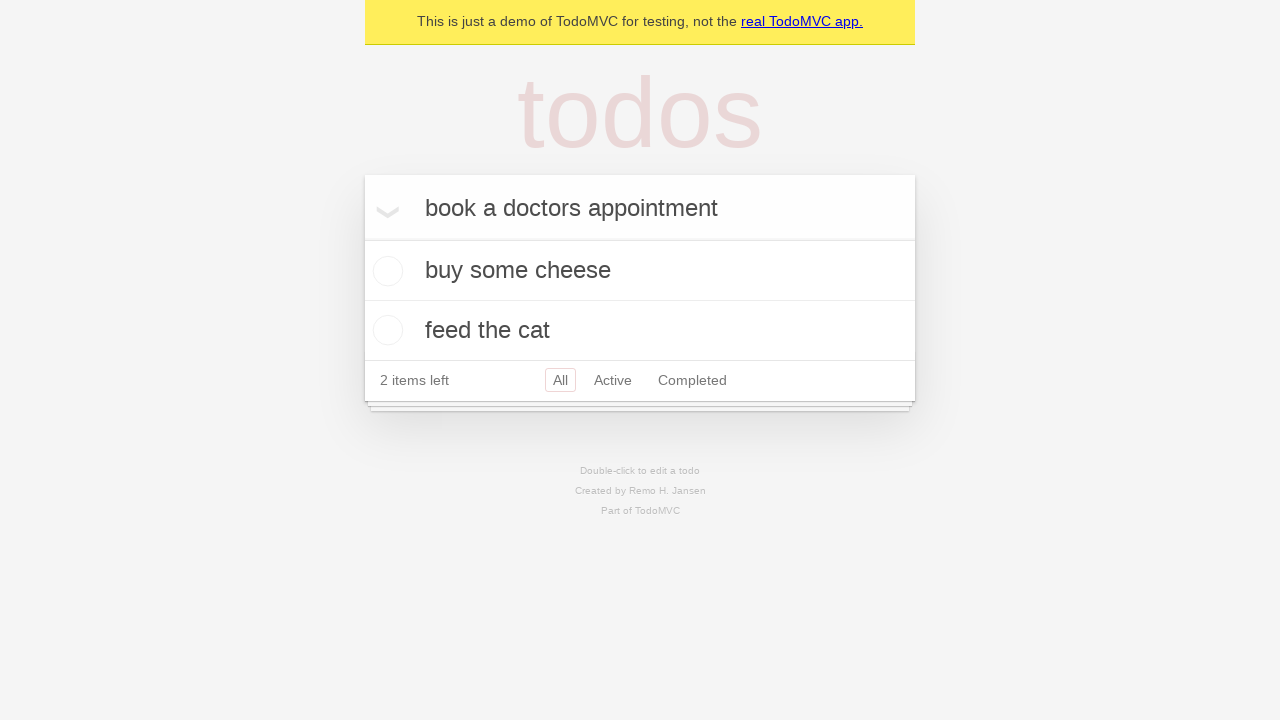

Pressed Enter to create third todo item on .new-todo
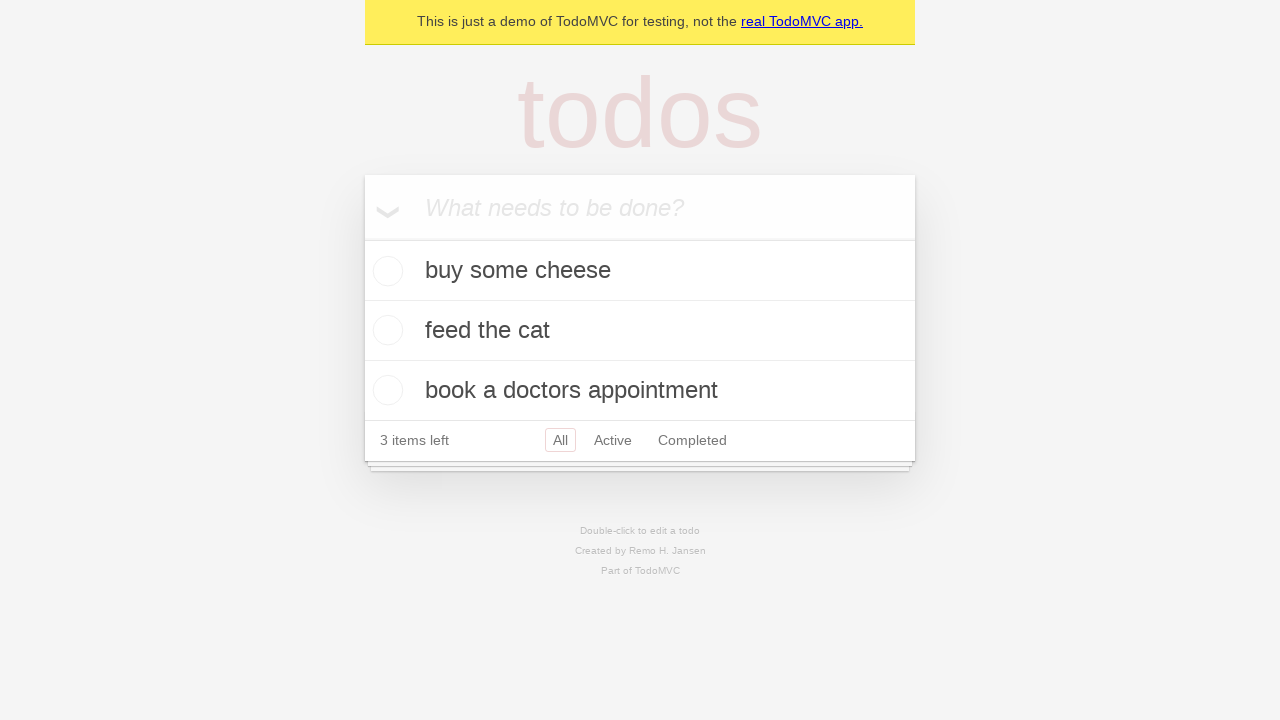

Waited for all three todo items to be created and displayed
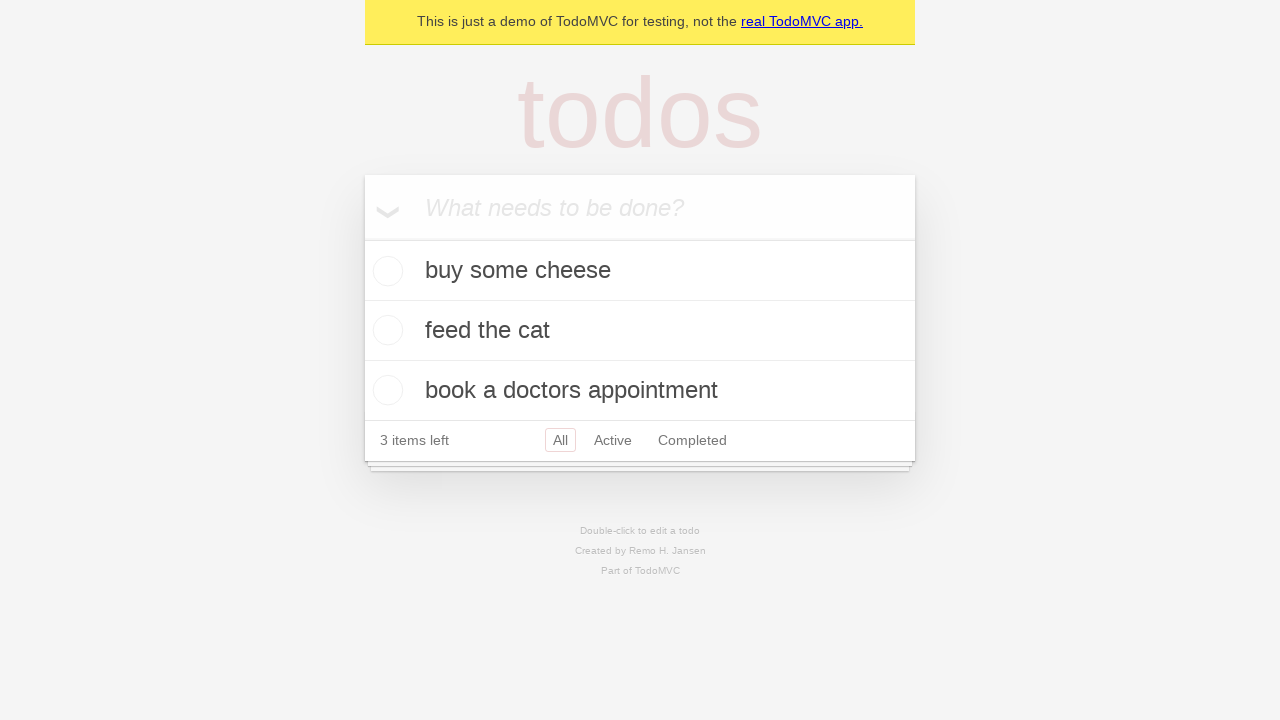

Clicked 'Mark all as complete' checkbox to mark all todos as completed at (362, 238) on internal:label="Mark all as complete"i
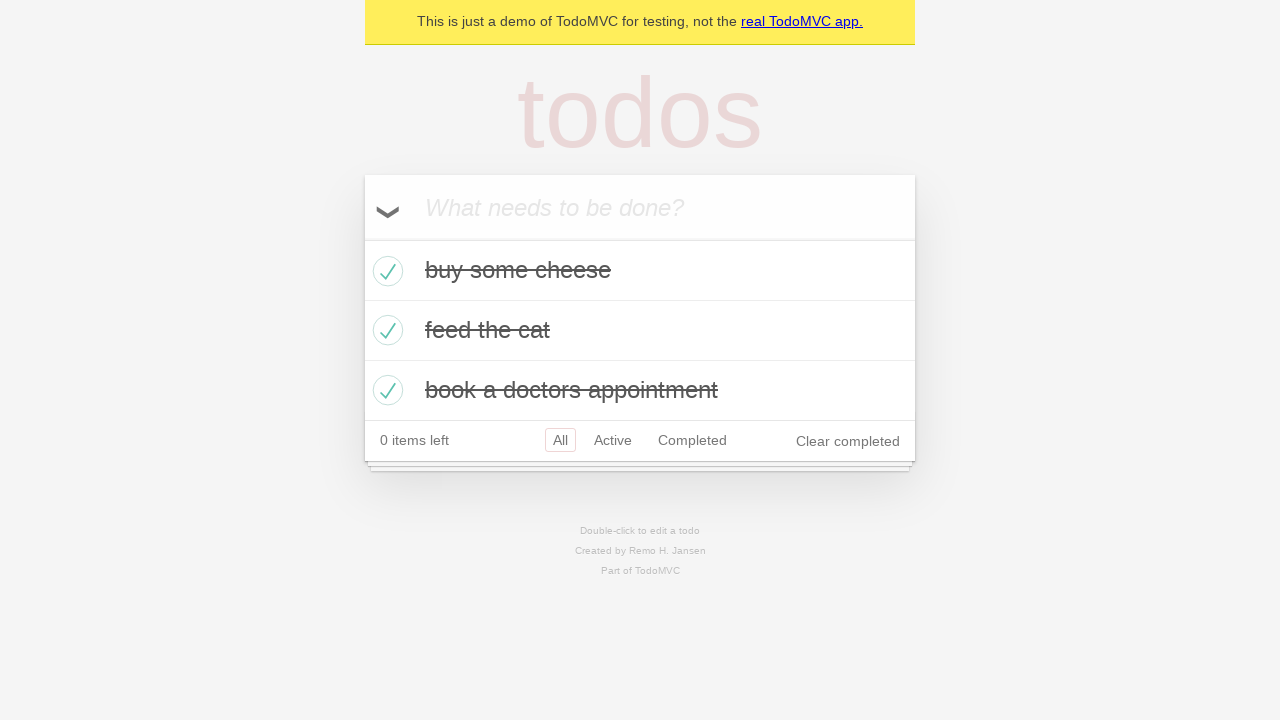

Waited for todos to show completed state
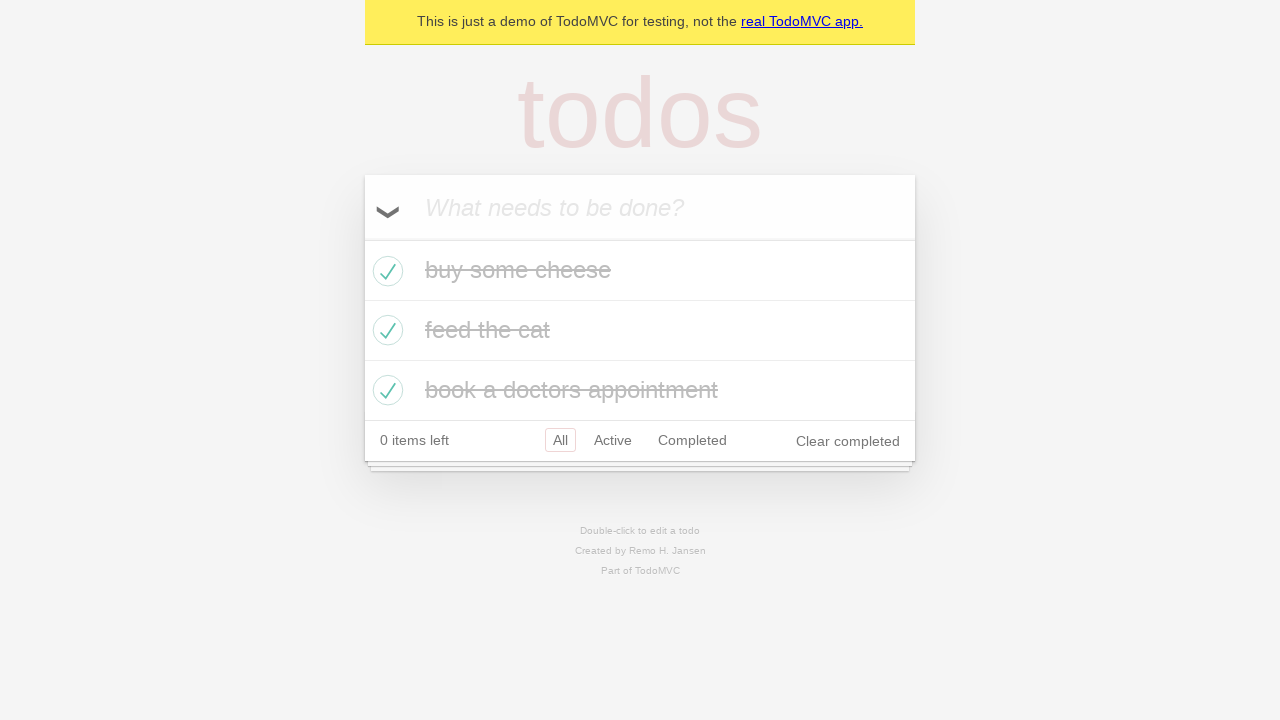

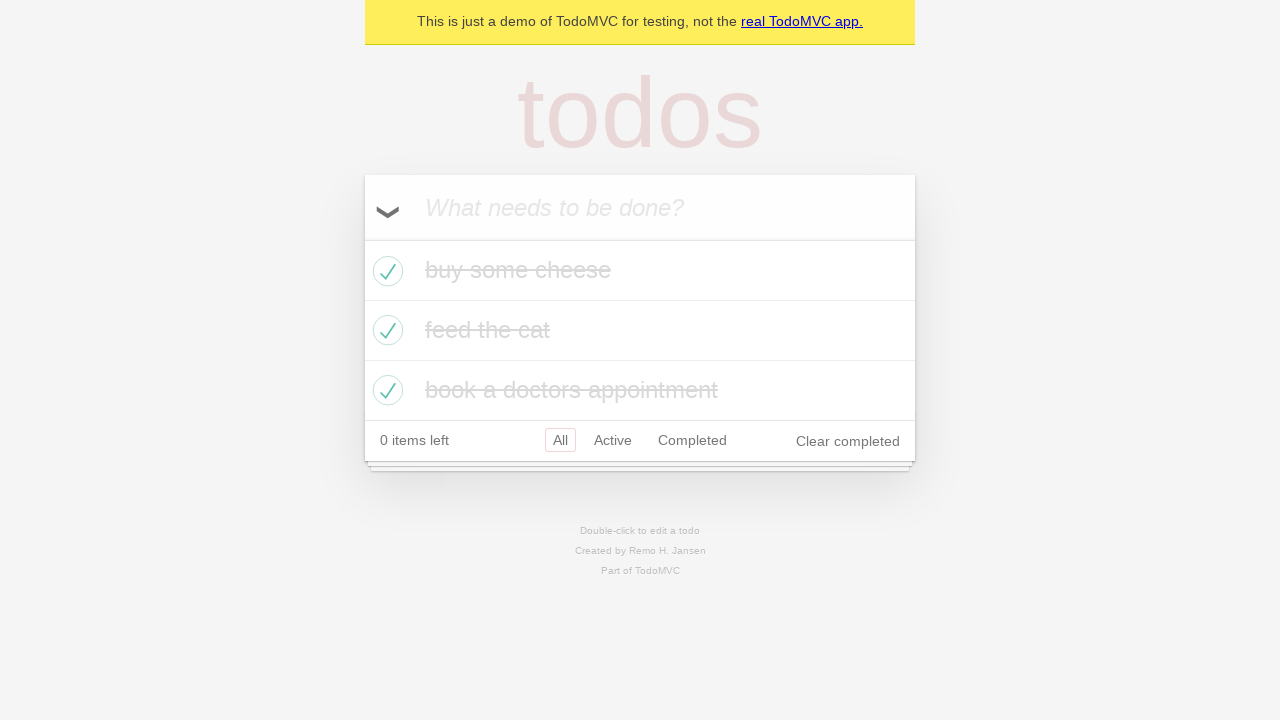